Tests disappearing elements page by refreshing until the 5th menu item appears, then clicking it to verify 404 page

Starting URL: https://the-internet.herokuapp.com/disappearing_elements

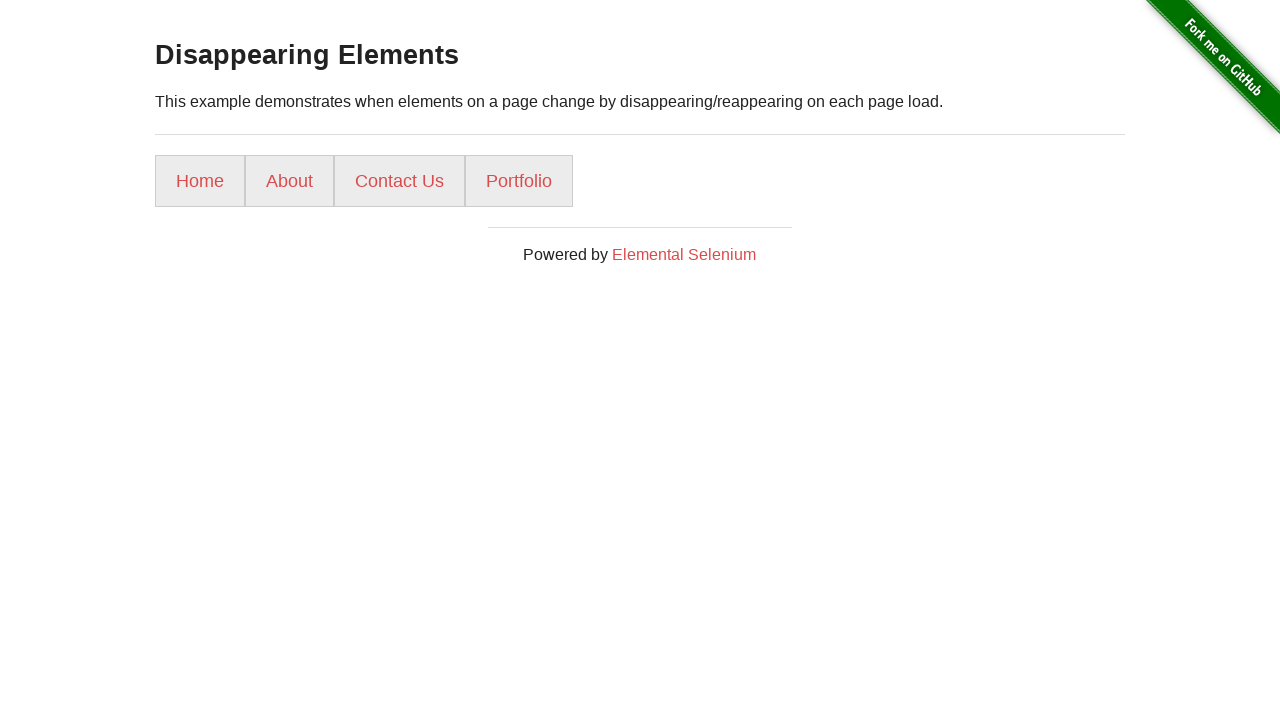

Attempted to locate 5th menu item (attempt 1/7)
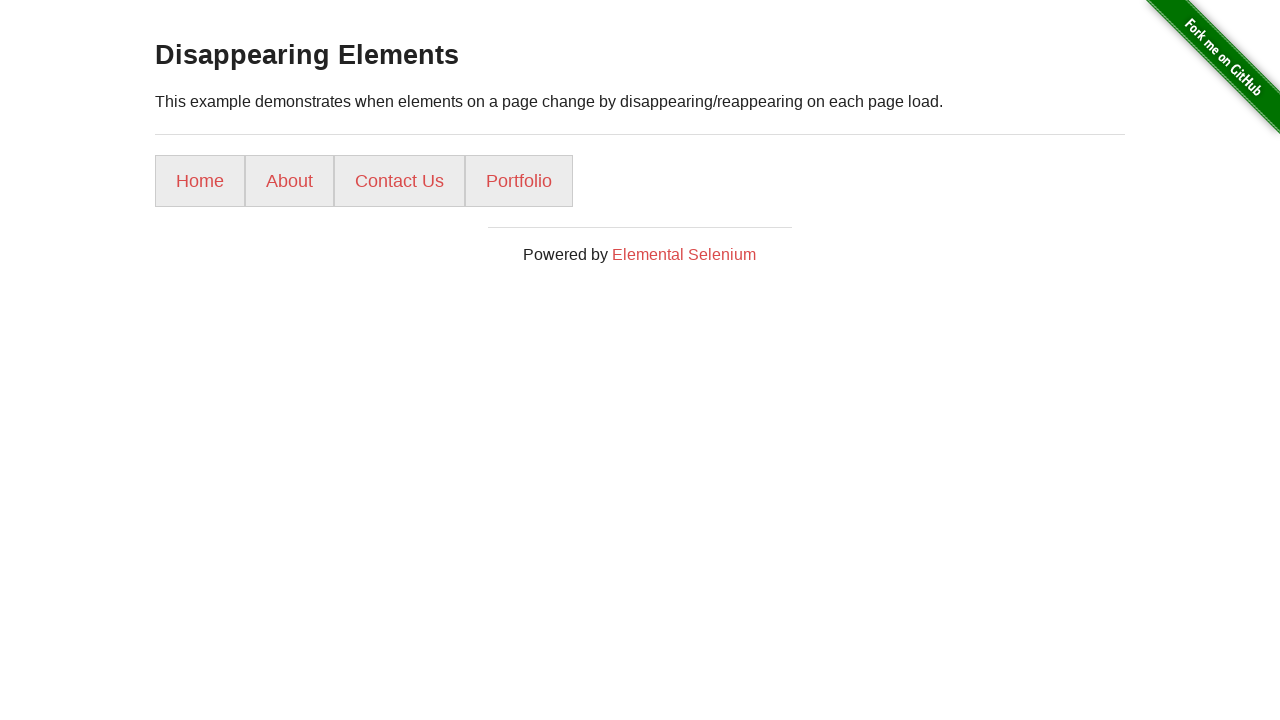

5th menu item not found, refreshed page (attempt 1/7)
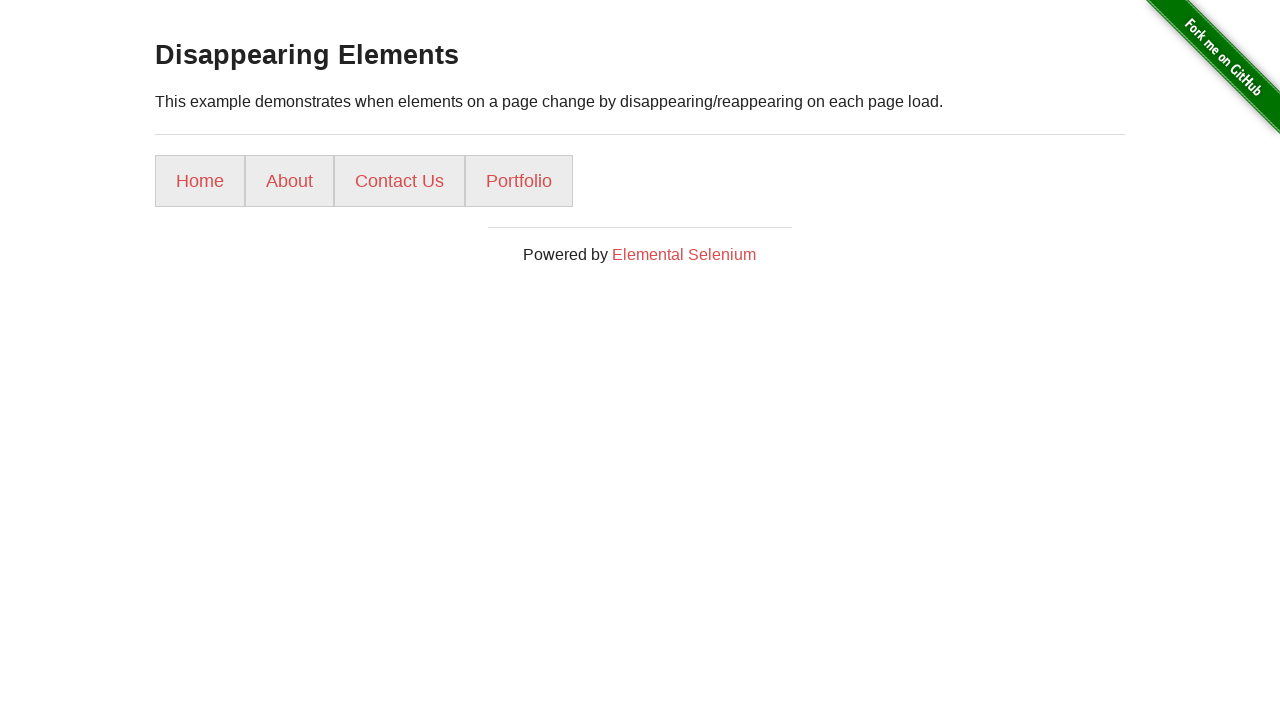

Attempted to locate 5th menu item (attempt 2/7)
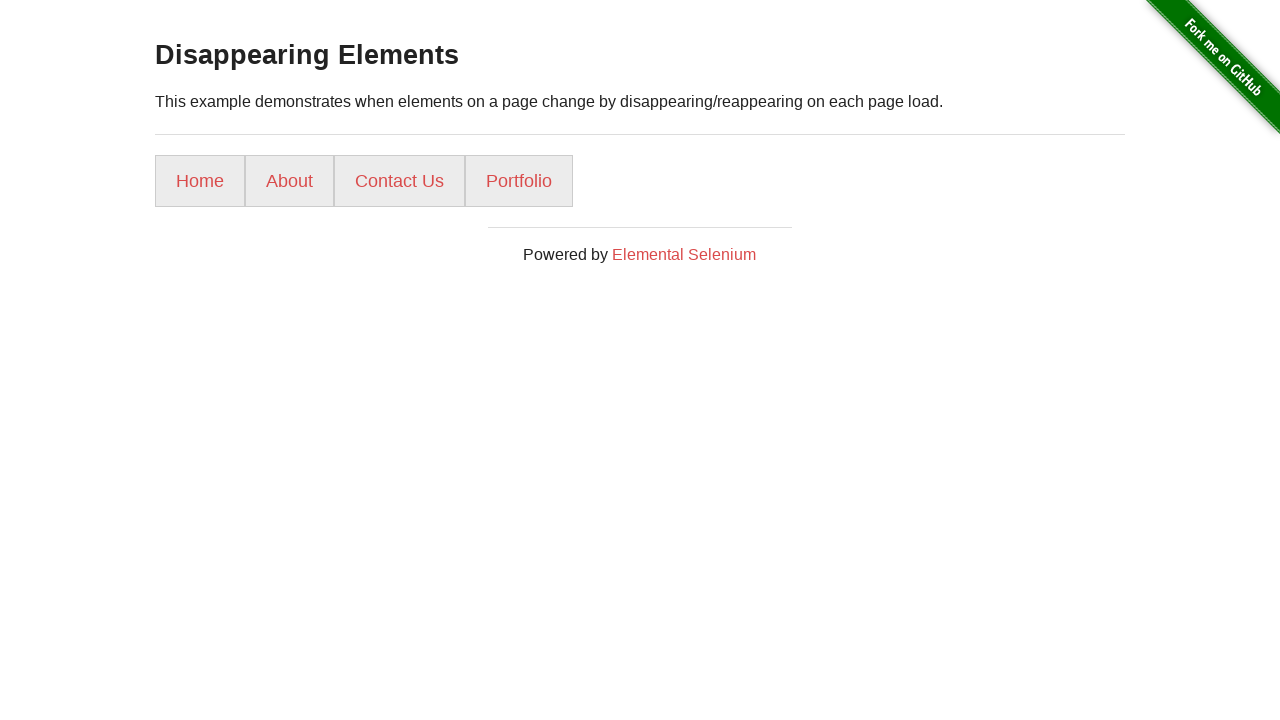

5th menu item not found, refreshed page (attempt 2/7)
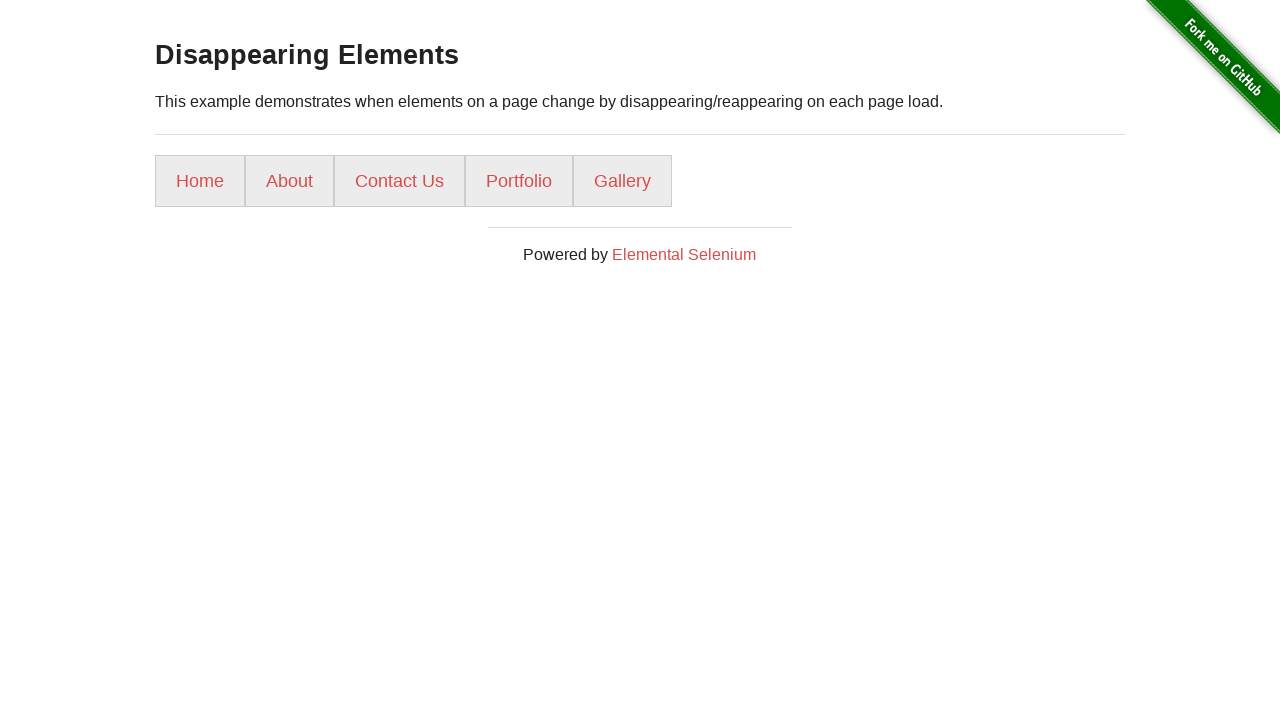

Attempted to locate 5th menu item (attempt 3/7)
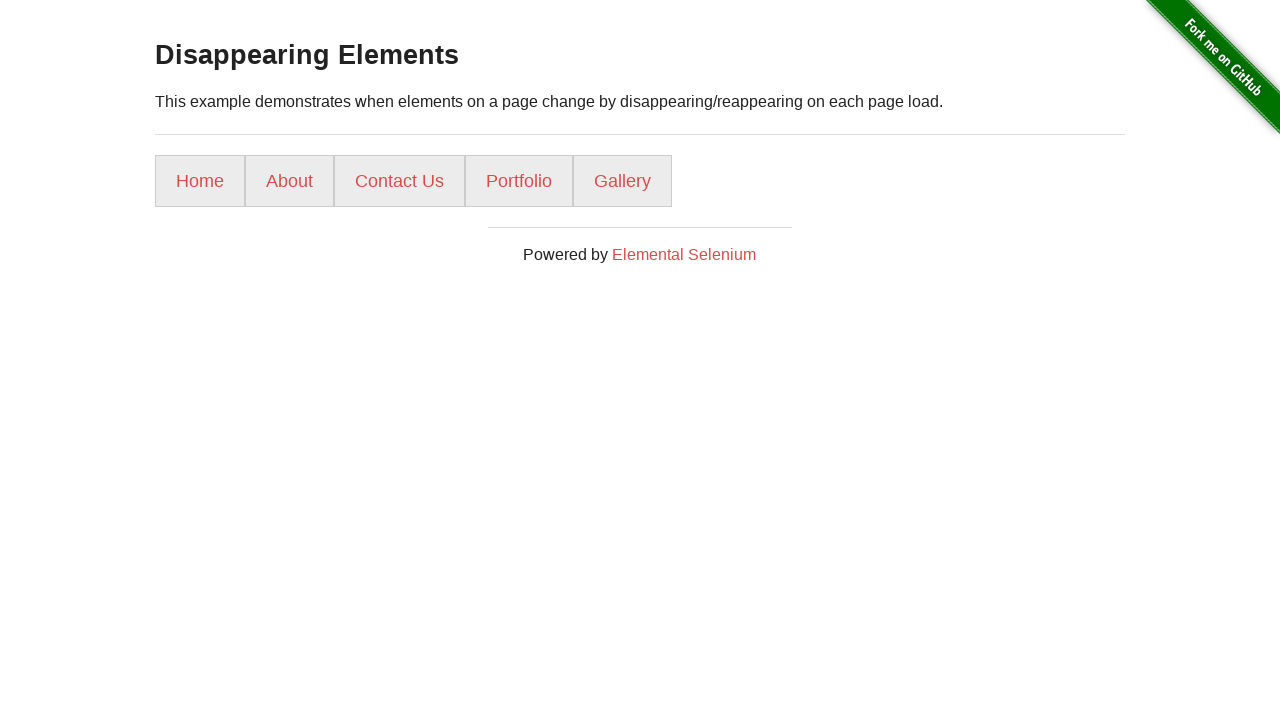

Found and clicked the 5th menu item at (622, 181) on xpath=//*[@id="content"]/div/ul/li[5]/a
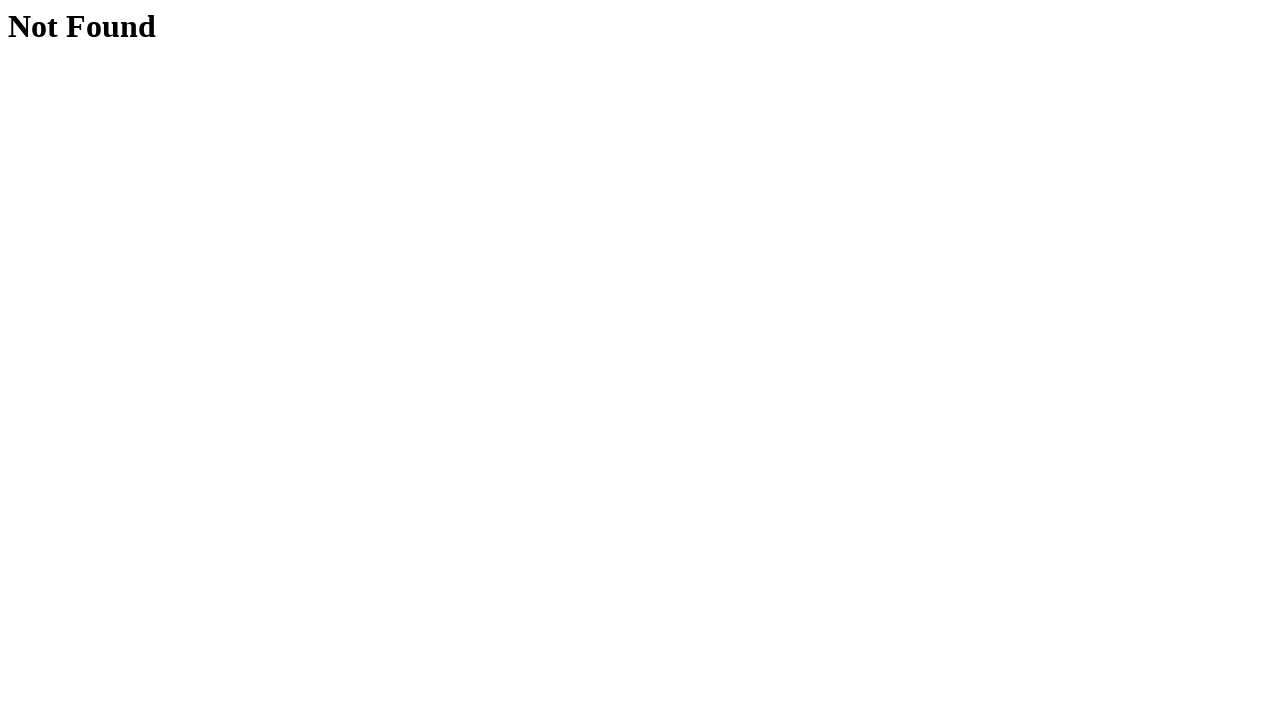

404 Not Found page loaded and verified
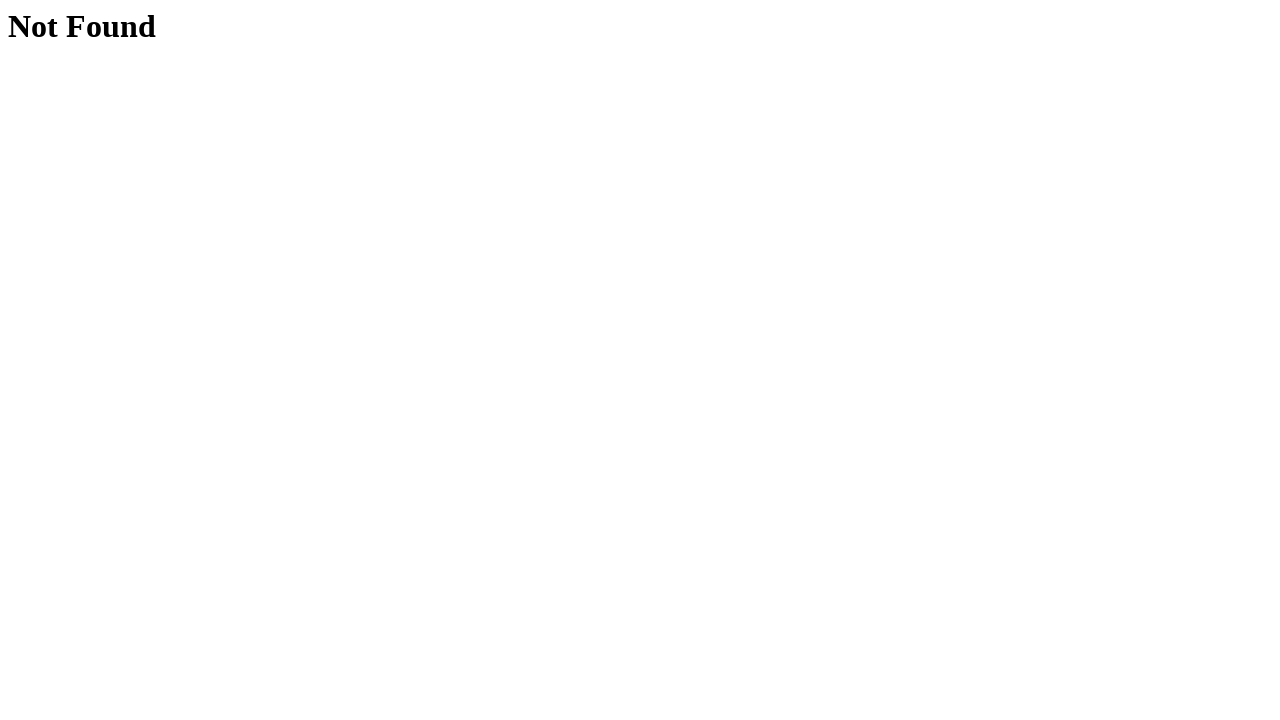

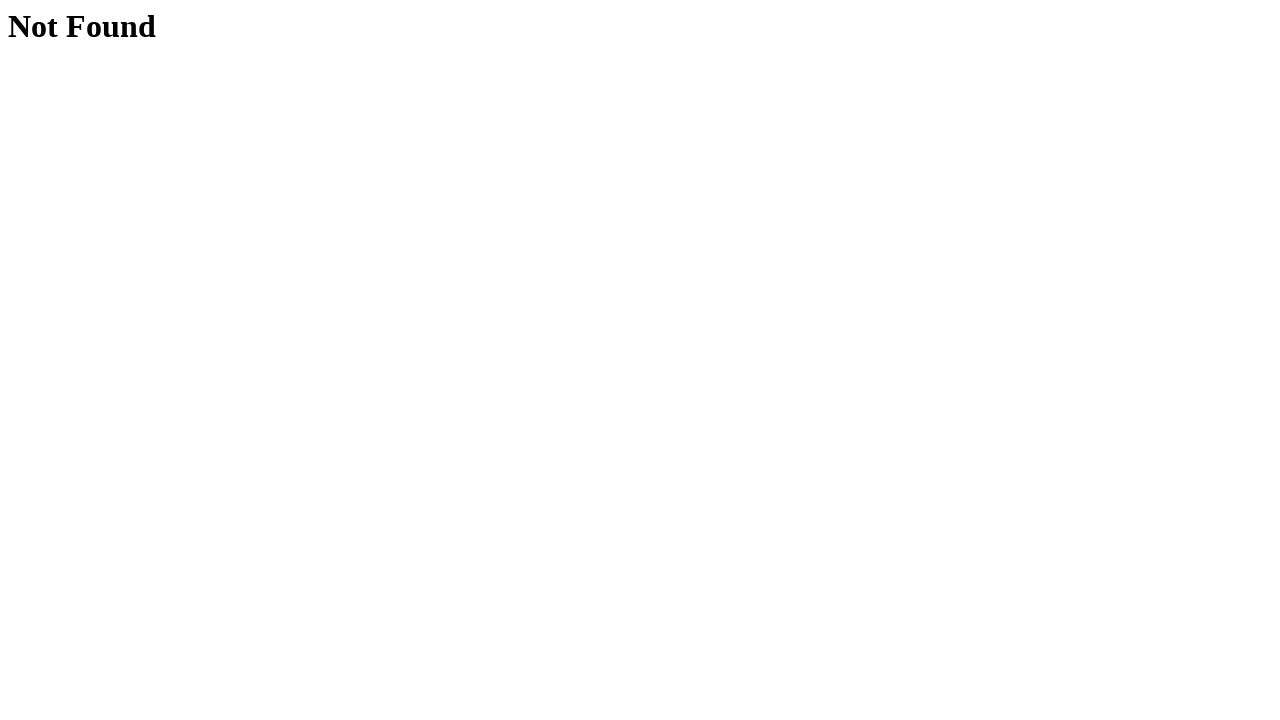